Tests the search functionality on LambdaTest e-commerce playground by searching for "iPhone" and verifying the search results page displays the search term.

Starting URL: https://ecommerce-playground.lambdatest.io/

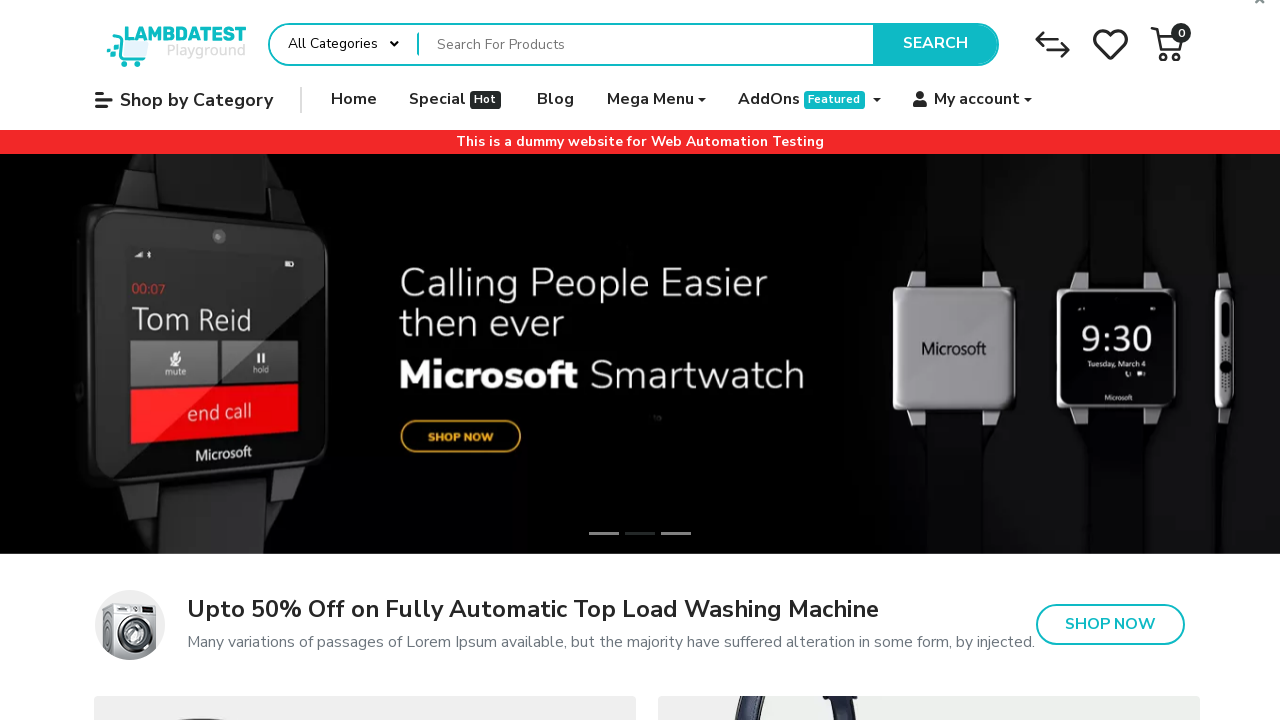

Filled search box with 'iPhone' on input[placeholder='Search For Products']
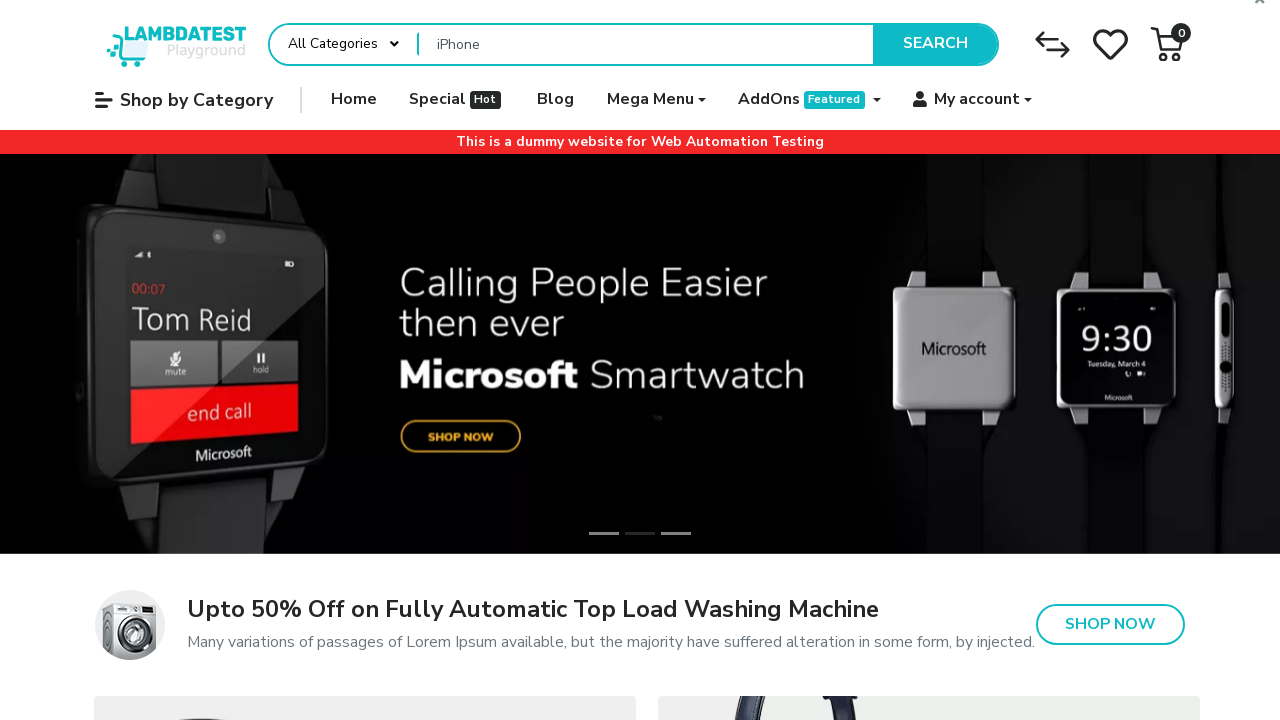

Clicked search button at (935, 44) on button:text('Search')
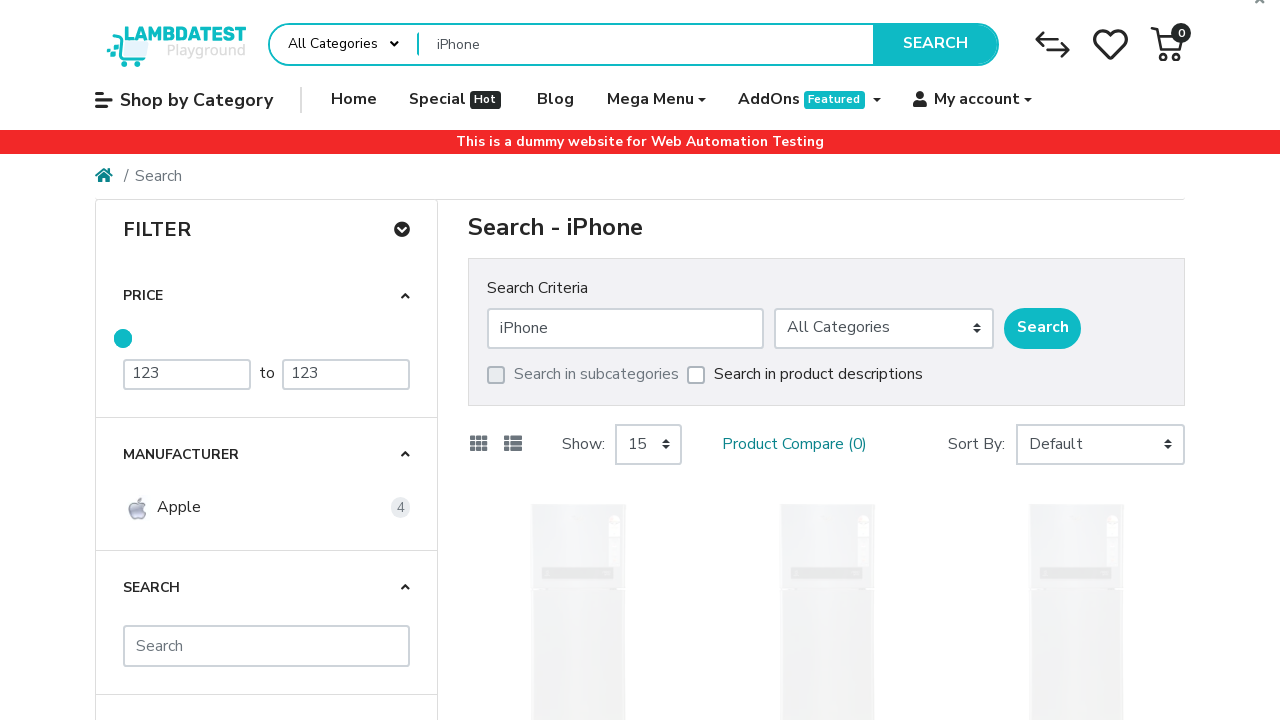

Search results page loaded and search heading verified
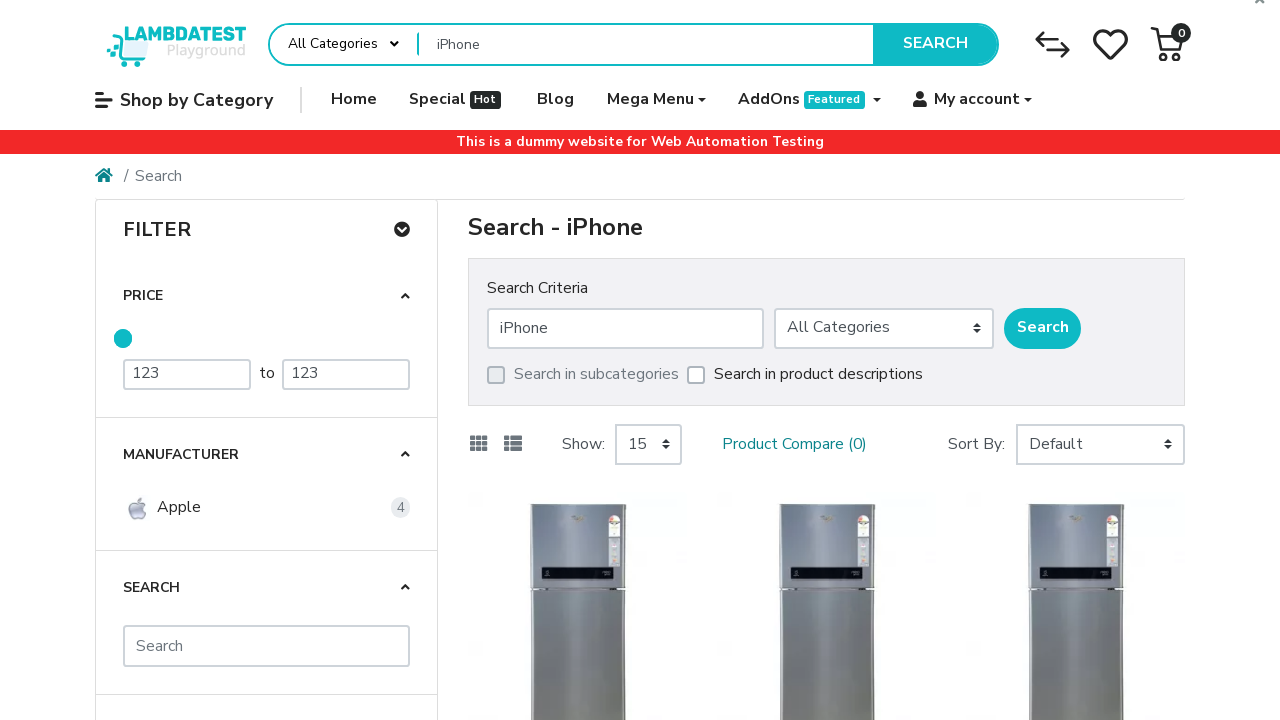

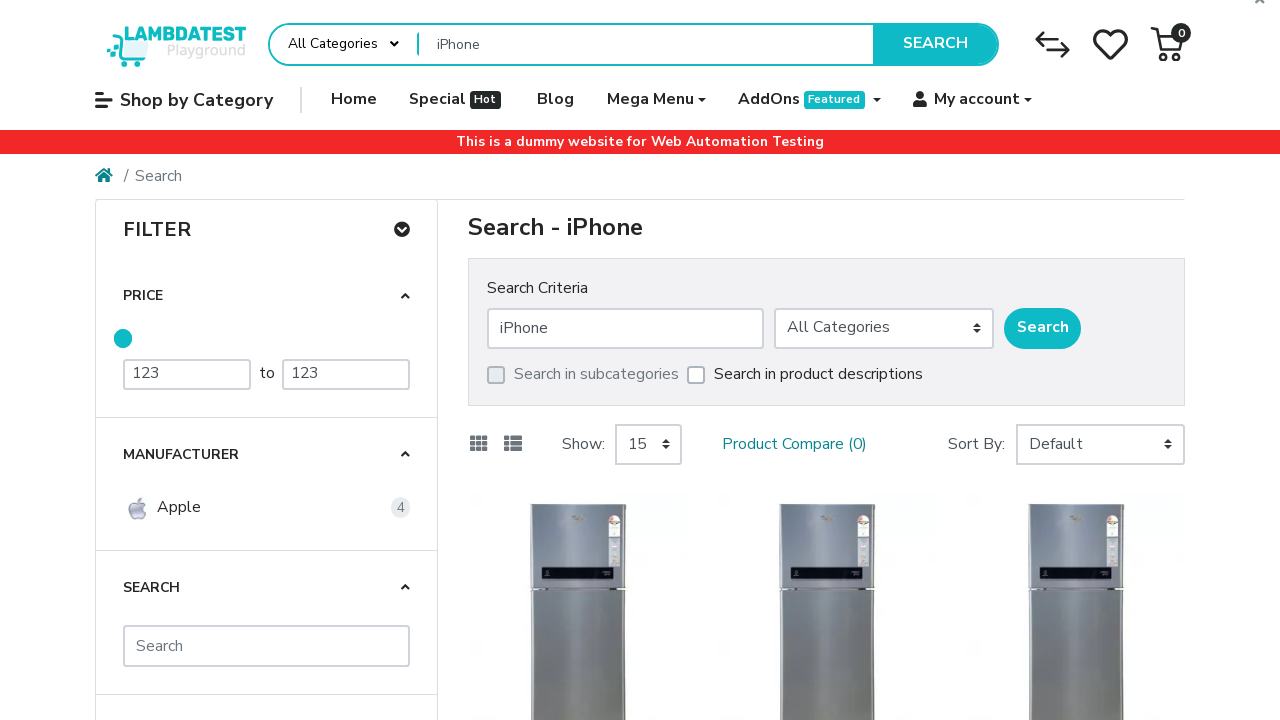